Tests network connectivity by making a request to httpbin.org and verifying the response status and content

Starting URL: https://httpbin.org/get

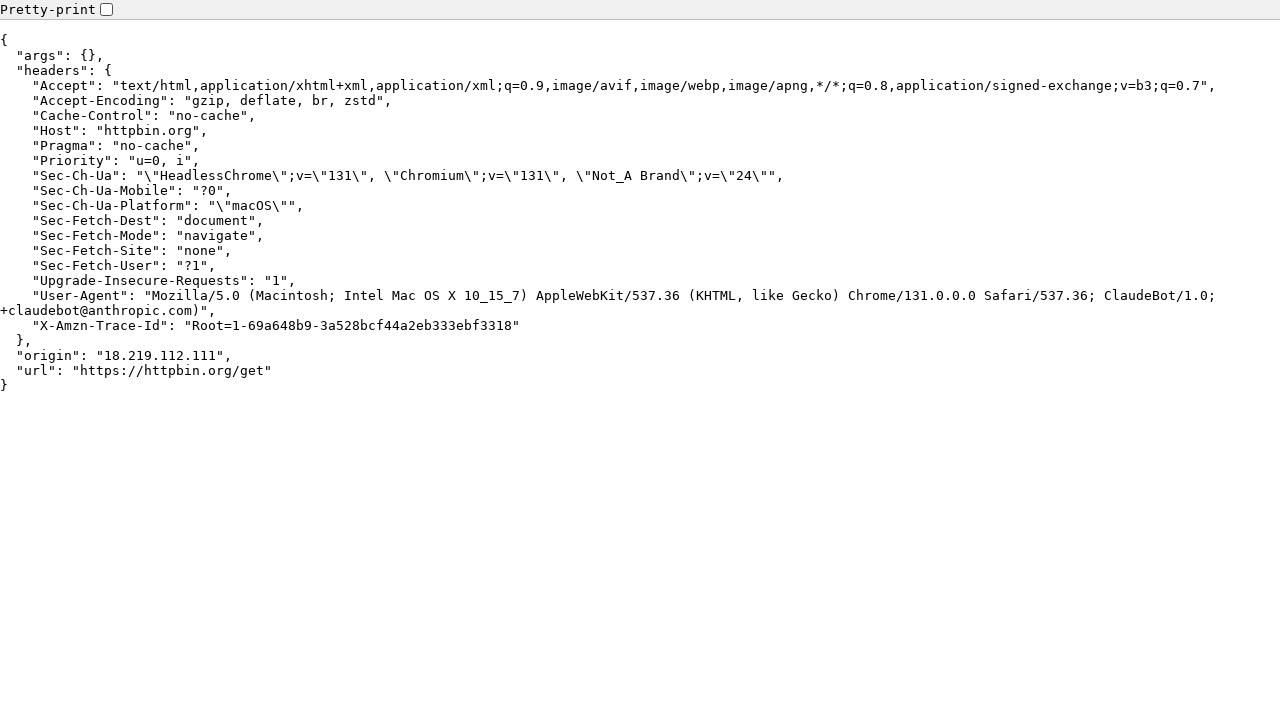

Navigated to https://httpbin.org/get and captured response
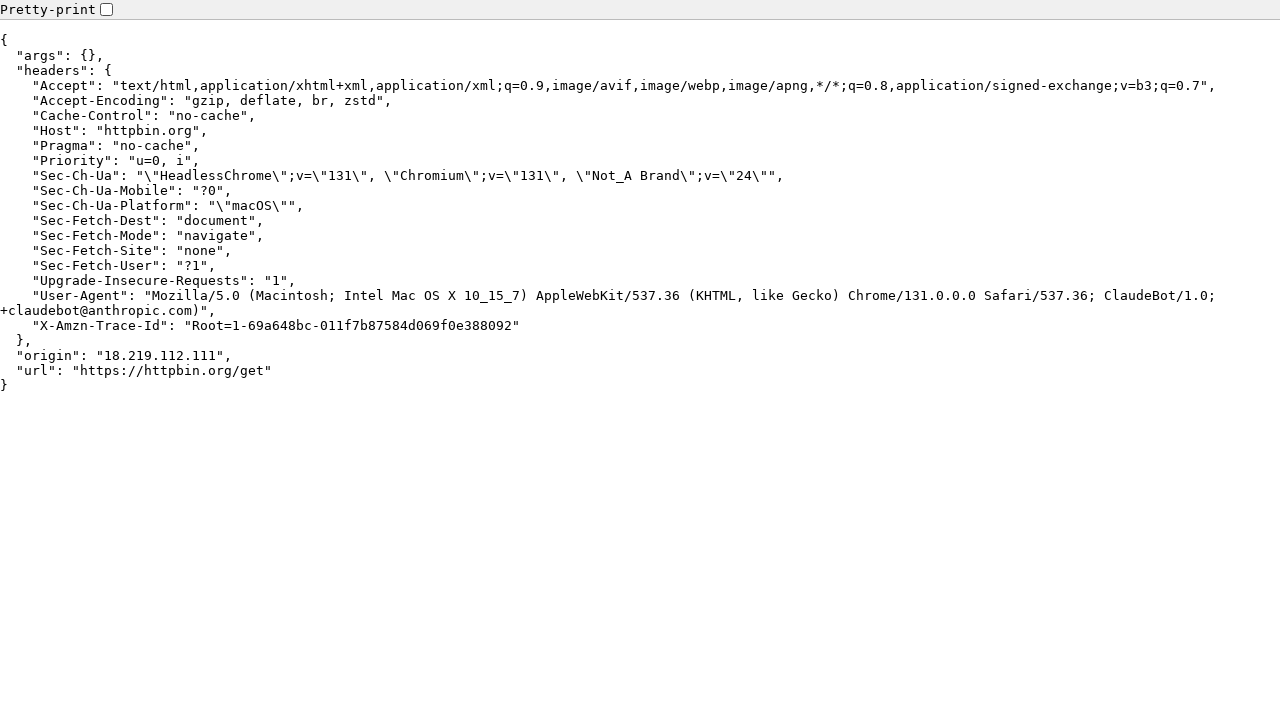

Verified response status is 200
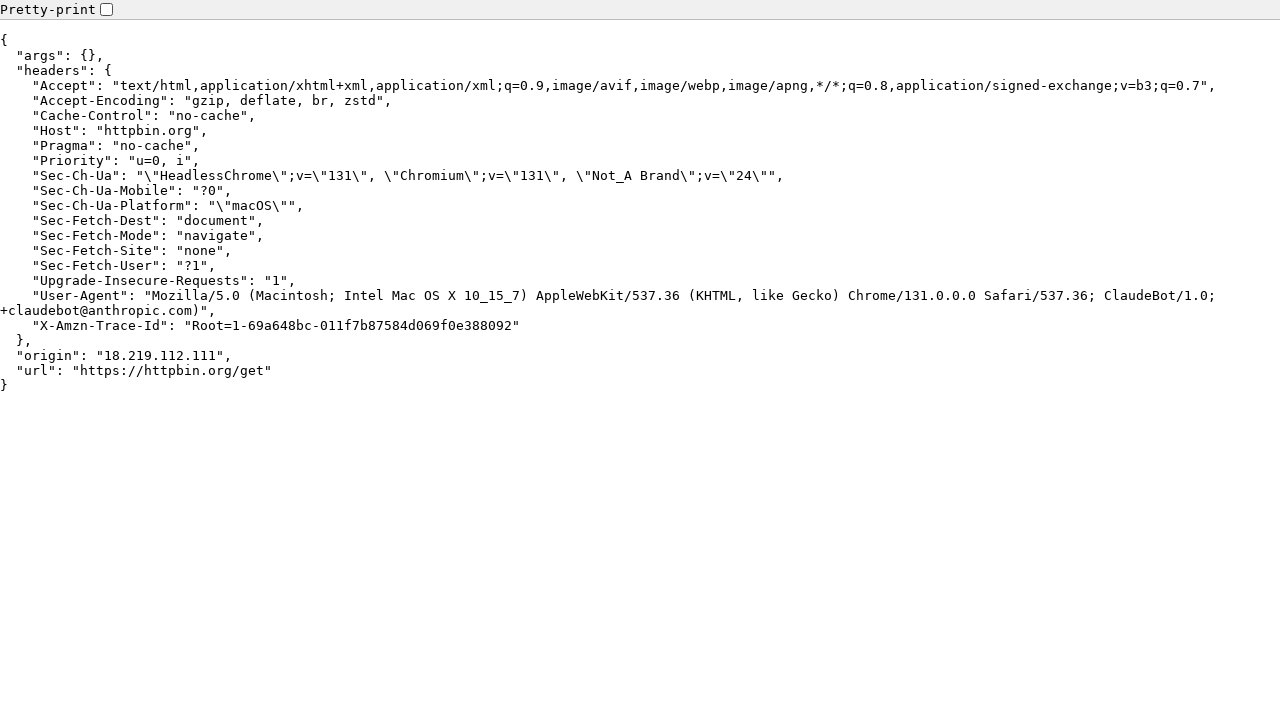

Retrieved response body text
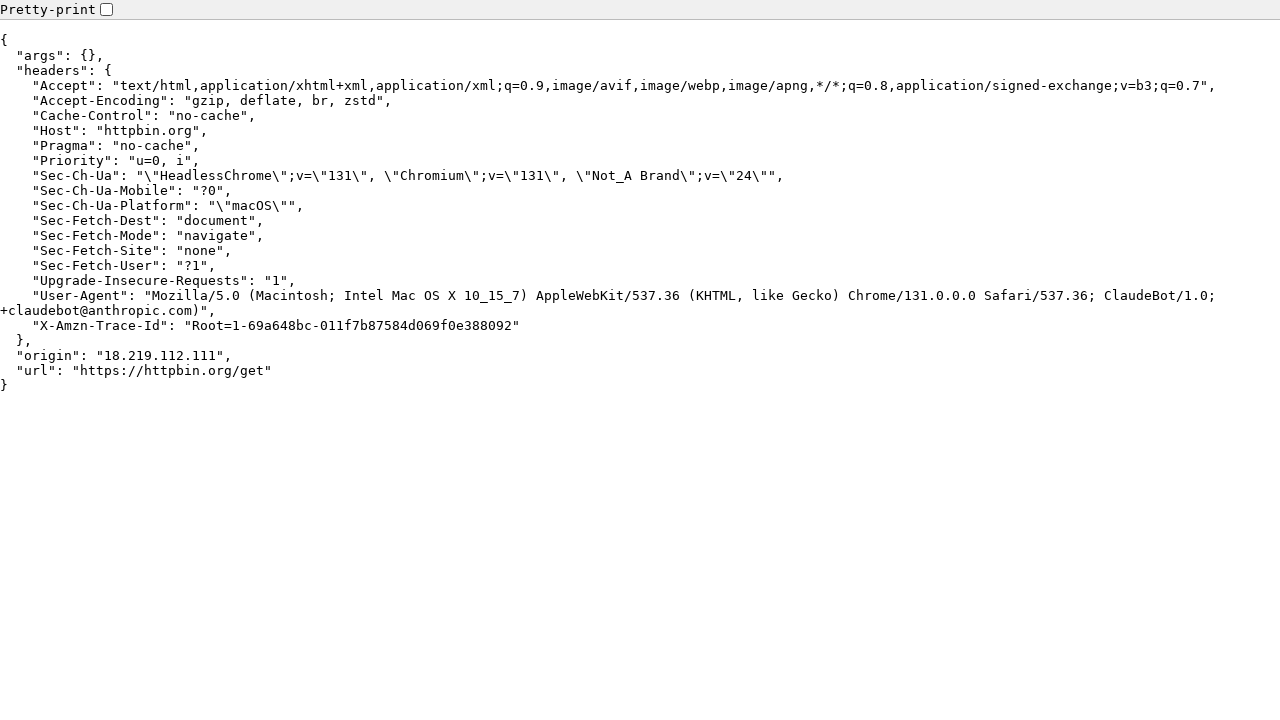

Verified response body contains 'url' field
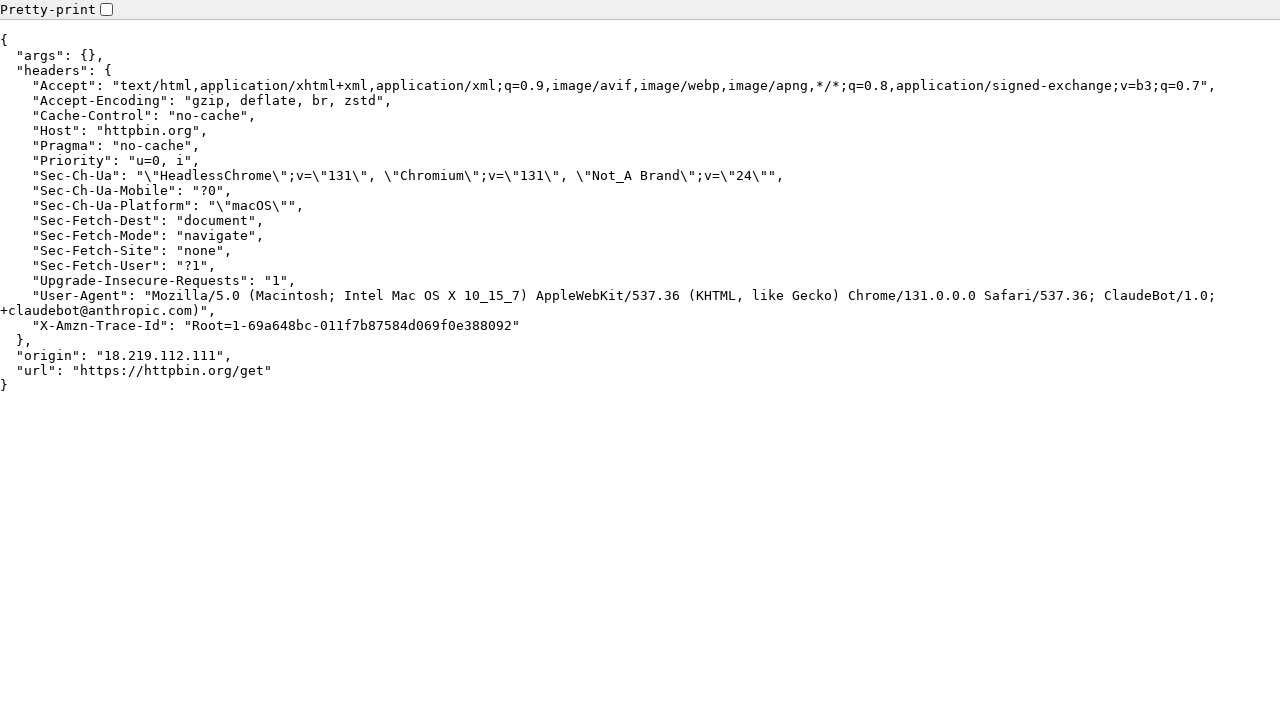

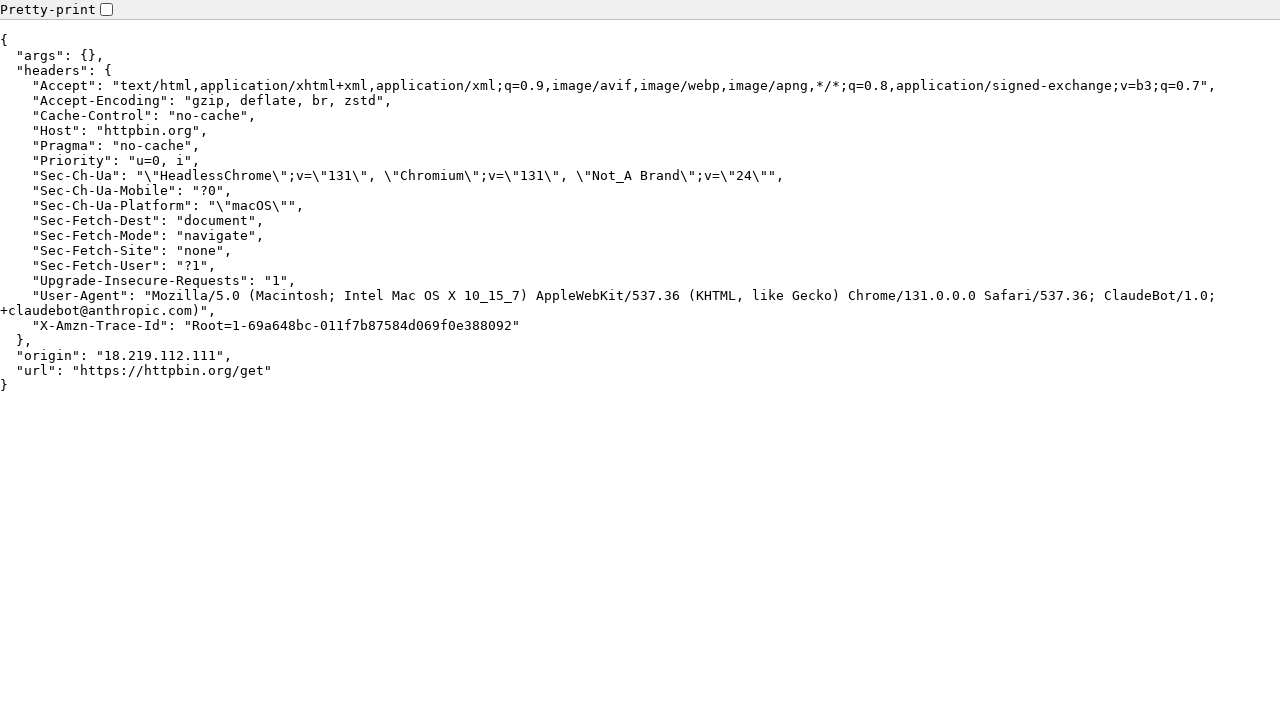